Tests the contact form functionality on demoblaze.com by opening the contact modal and filling in email, name, and message fields

Starting URL: https://www.demoblaze.com

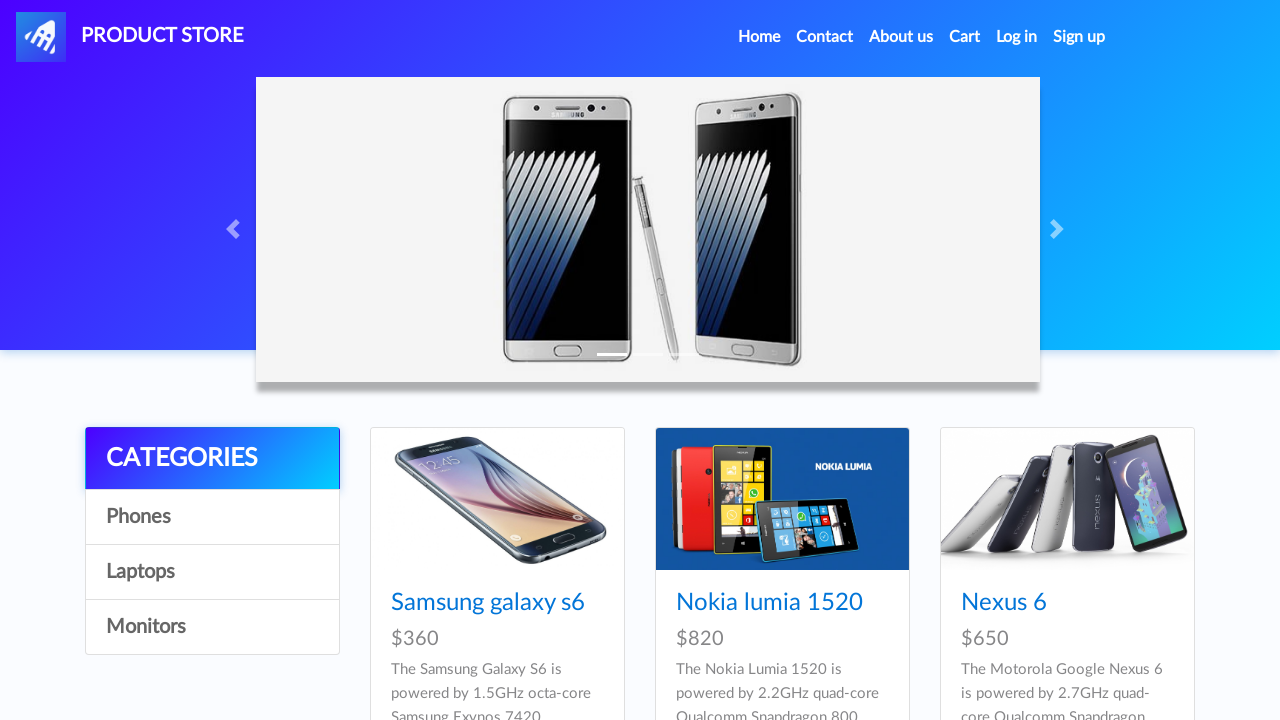

Clicked Contact link to open contact modal at (825, 37) on a[data-target='#exampleModal']
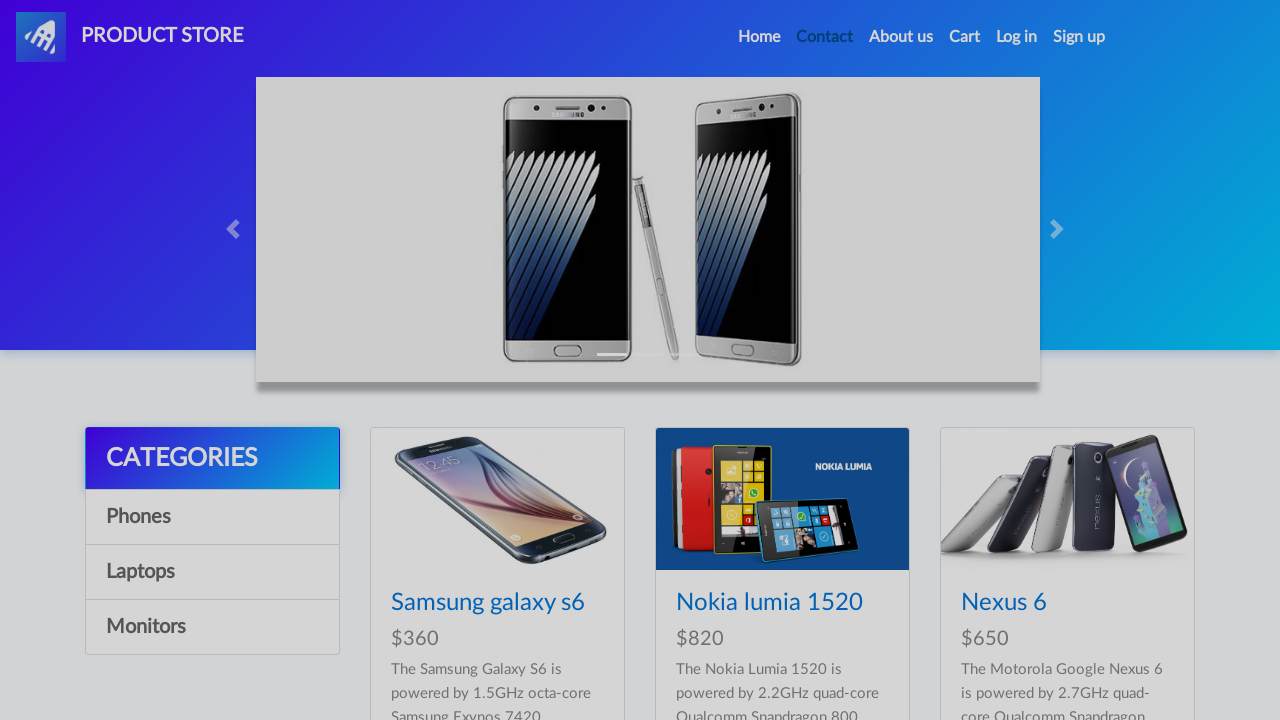

Contact modal appeared and is visible
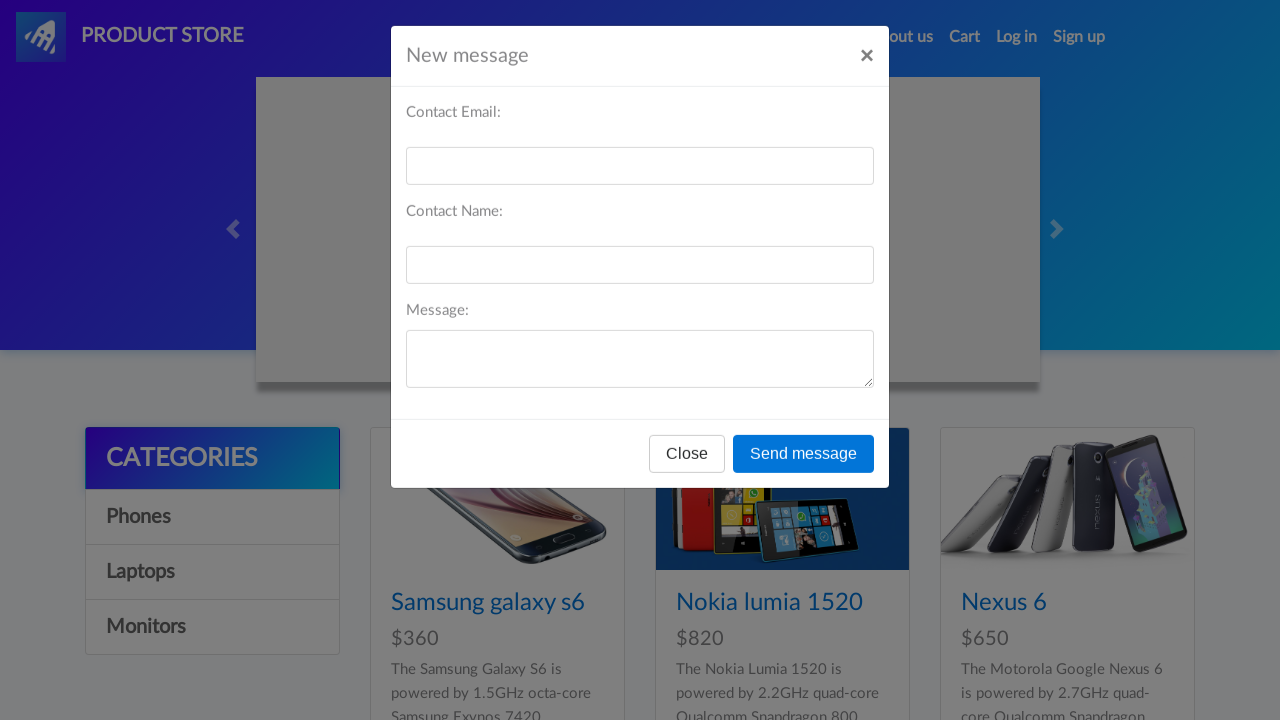

Filled email field with 'bishal@bishal.com' on #recipient-email
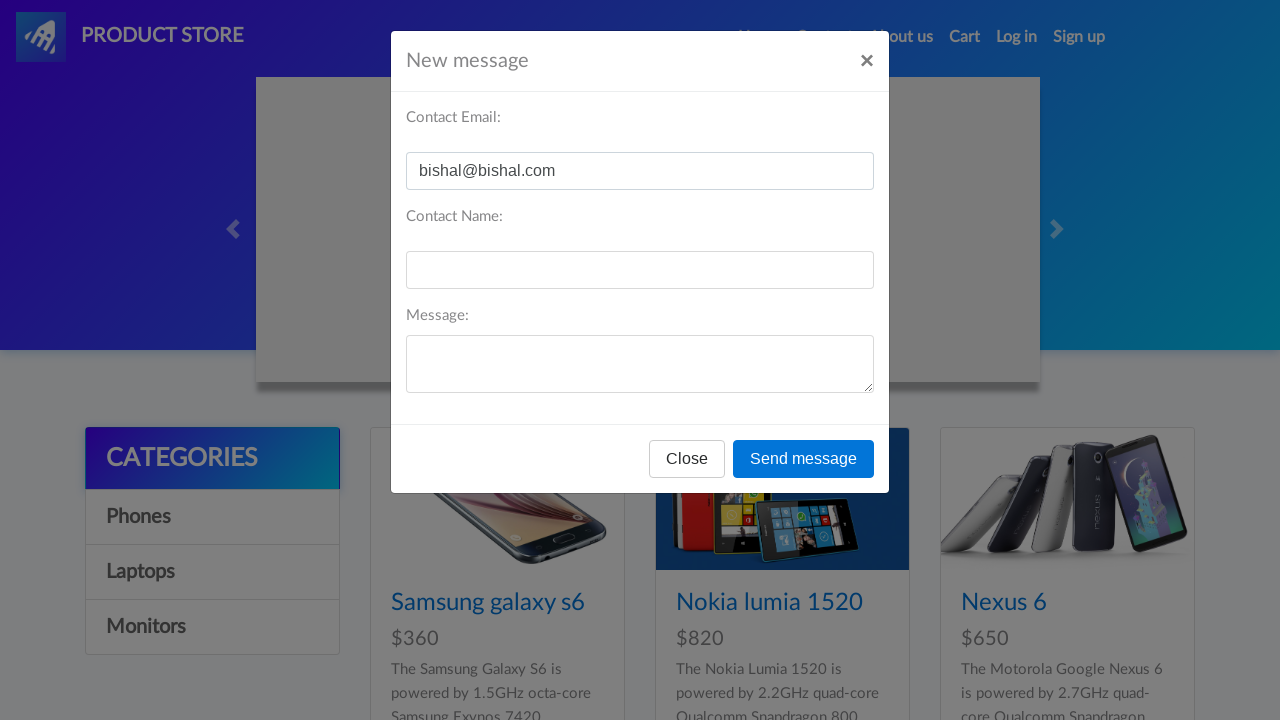

Filled name field with 'Bishal Karki' on #recipient-name
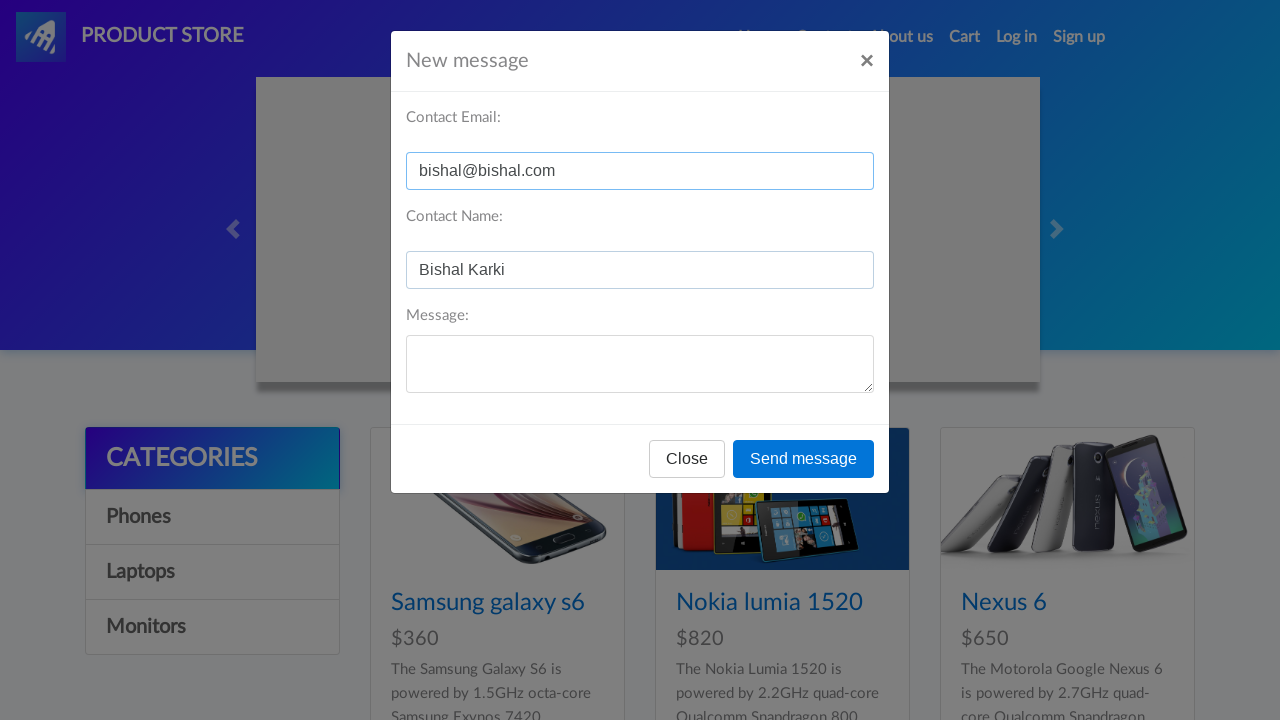

Filled message field with 'This is message' on #message-text
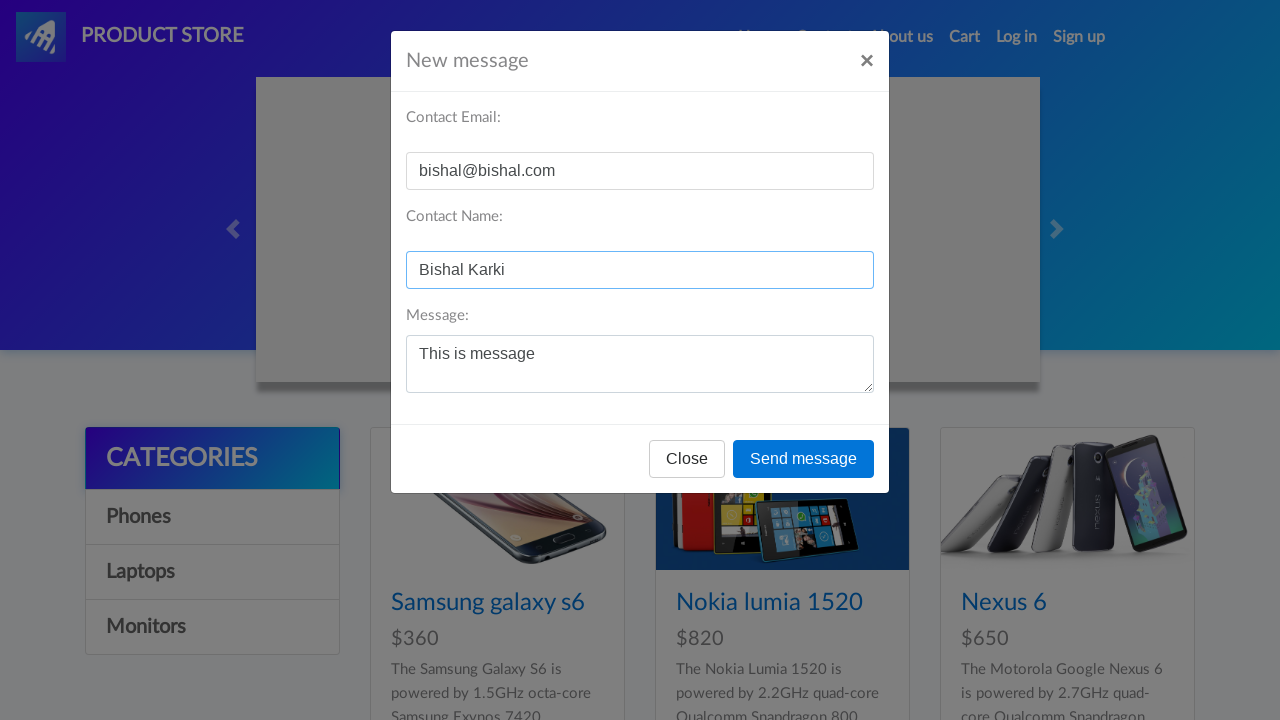

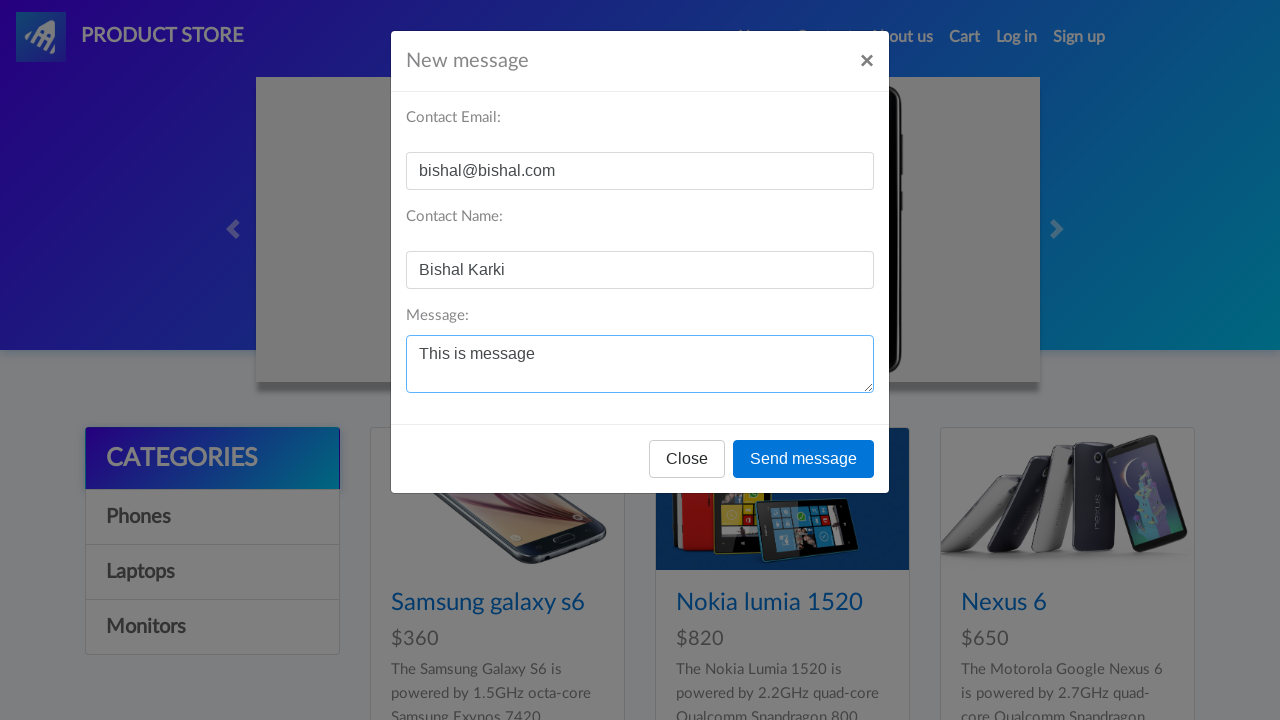